Tests an e-commerce site by searching for products, verifying search results, and adding items to cart based on product names

Starting URL: https://rahulshettyacademy.com/seleniumPractise/#/

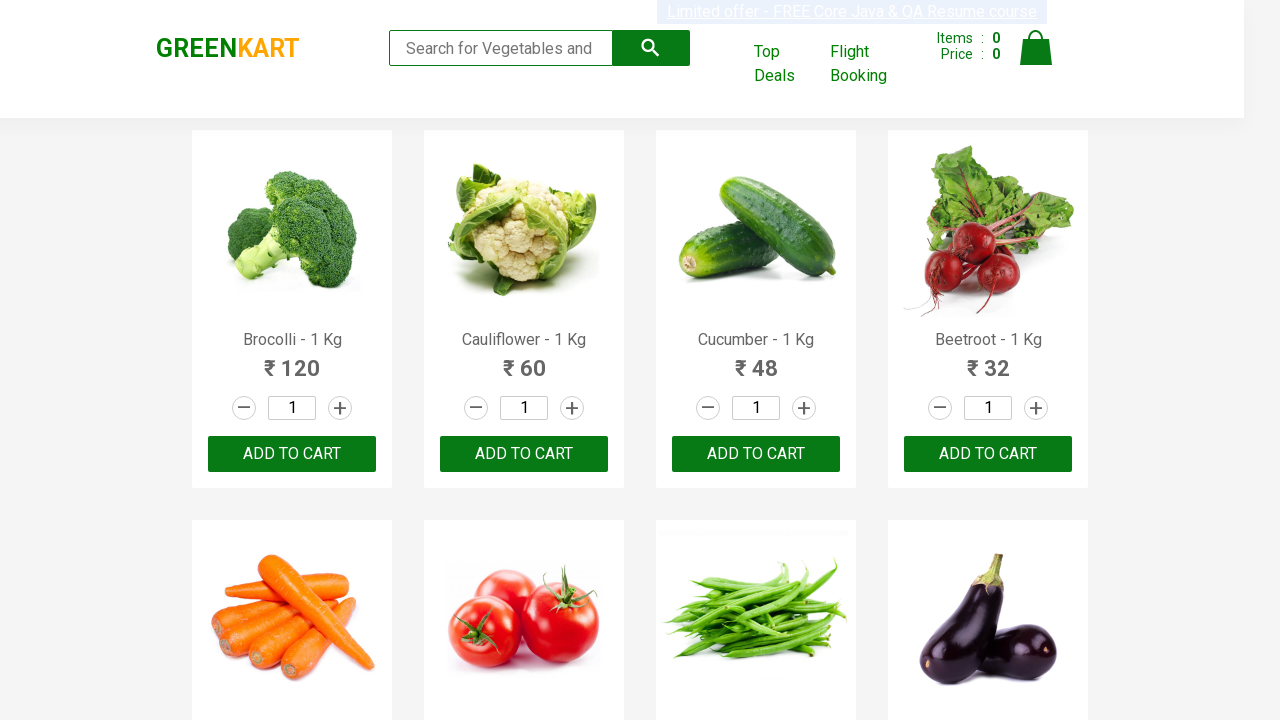

Filled search field with 'ca' to search for products on .search-keyword
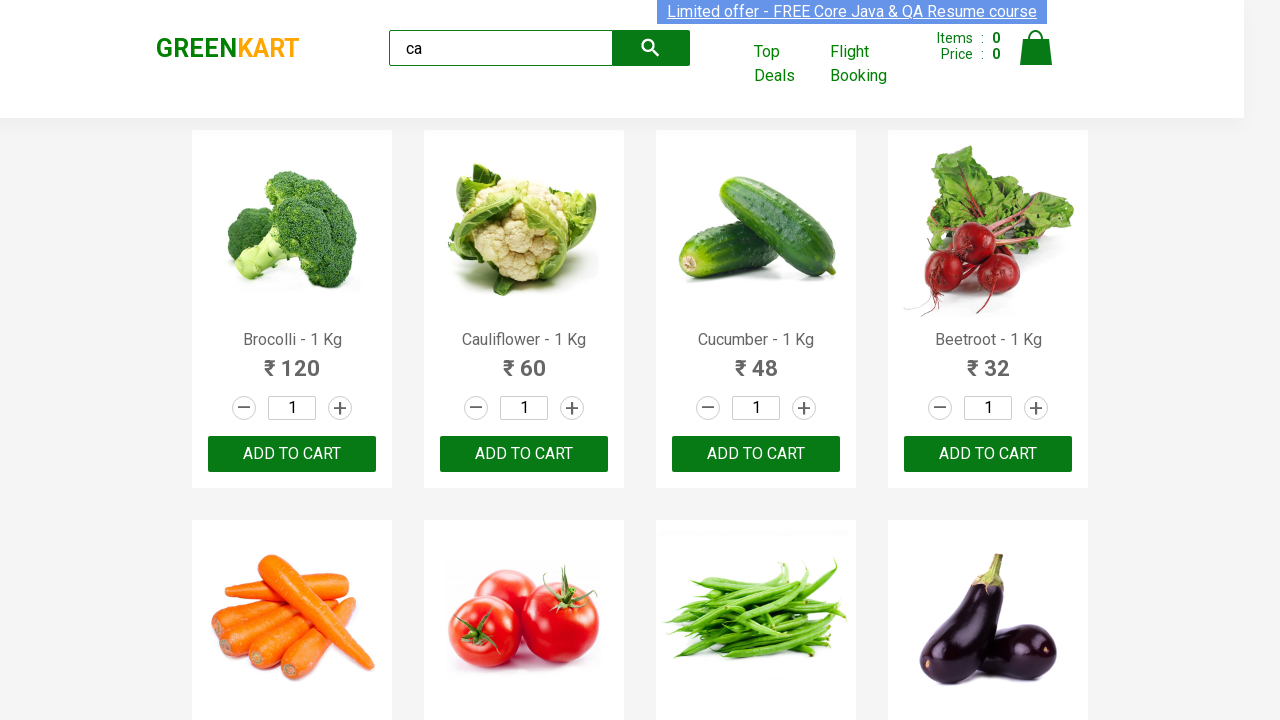

Waited for products to be visible on the page
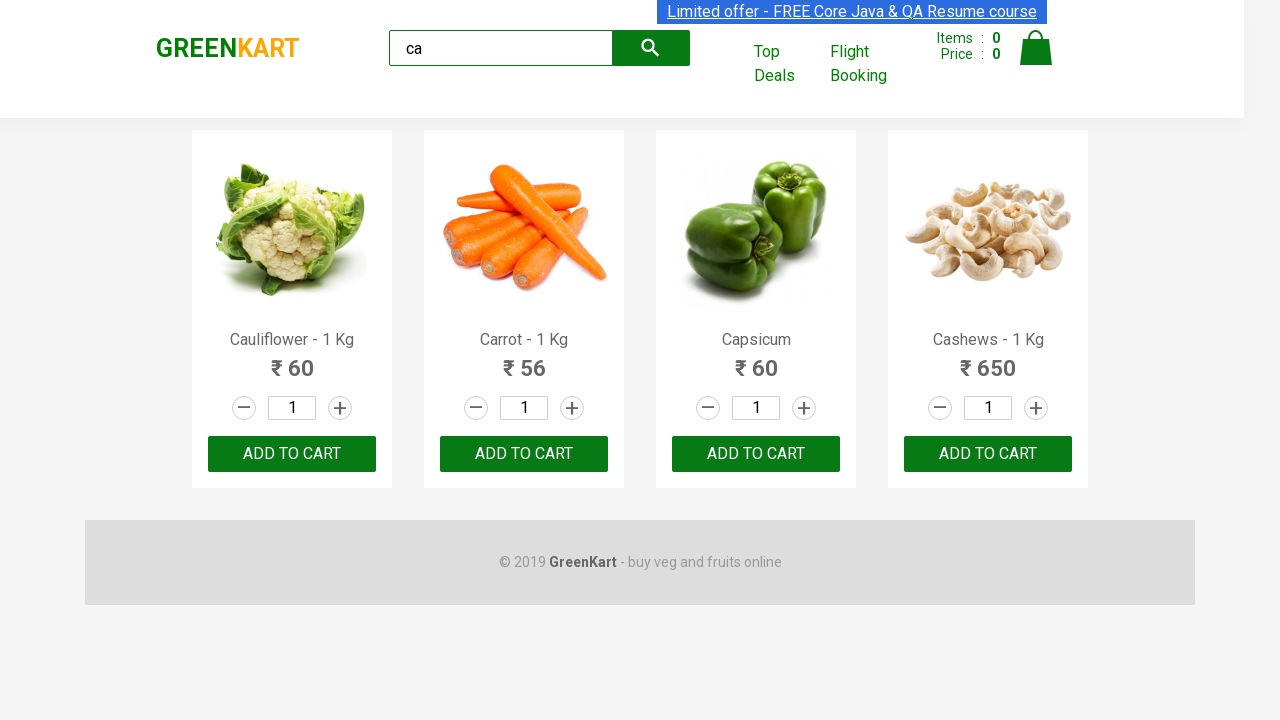

Clicked 'ADD TO CART' button on the third visible product at (756, 454) on .products .product >> nth=2 >> text=ADD TO CART
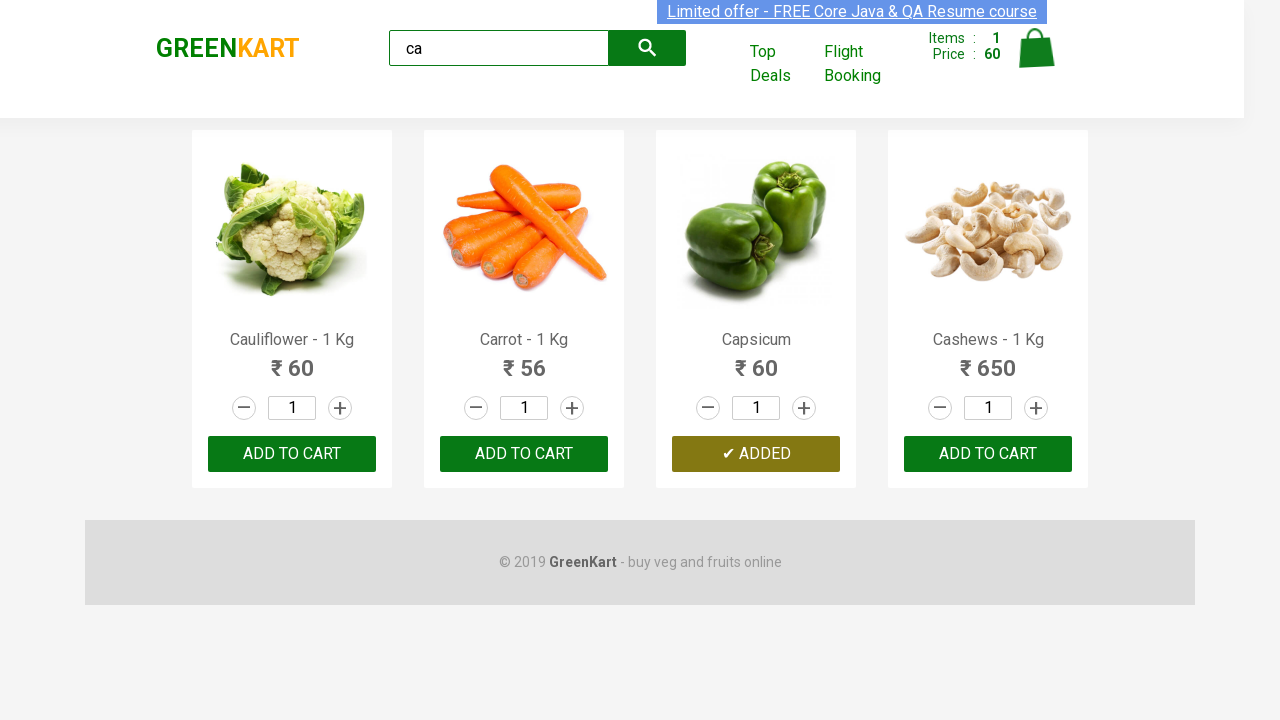

Found and clicked 'ADD TO CART' for product: Capsicum at (756, 454) on .products .product >> nth=2 >> text=ADD TO CART
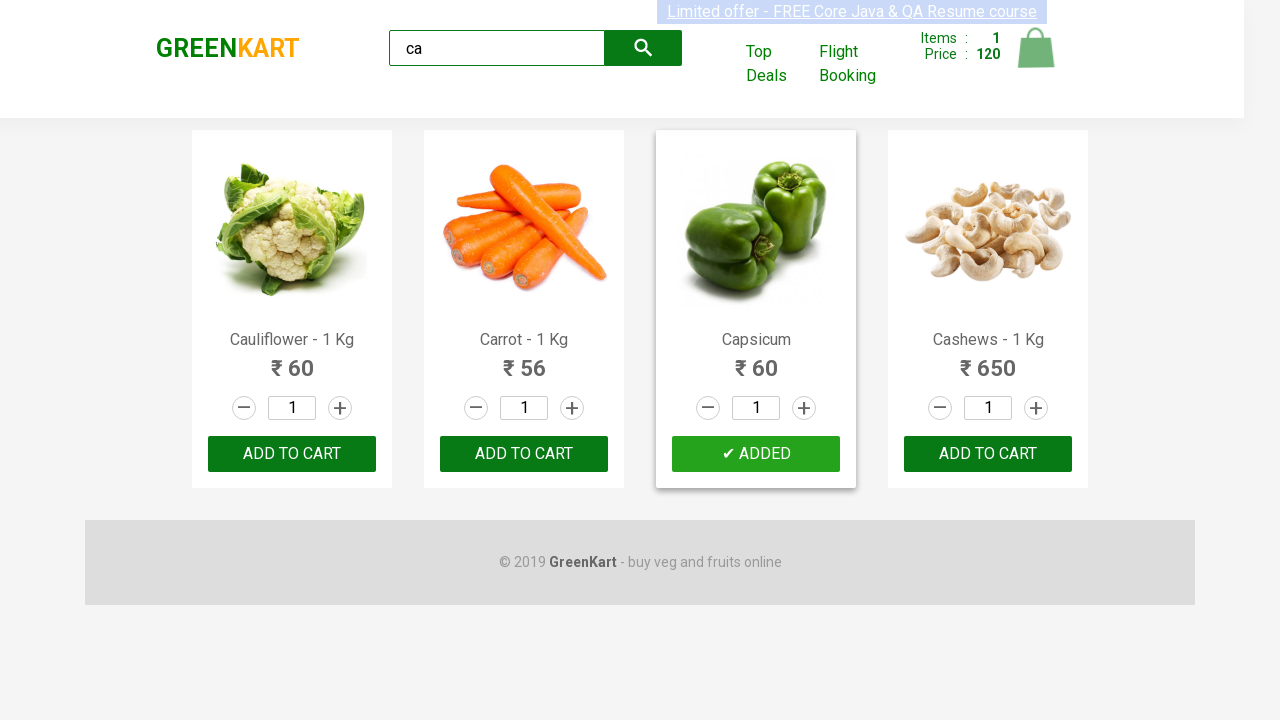

Verified brand text is 'GREENKART'
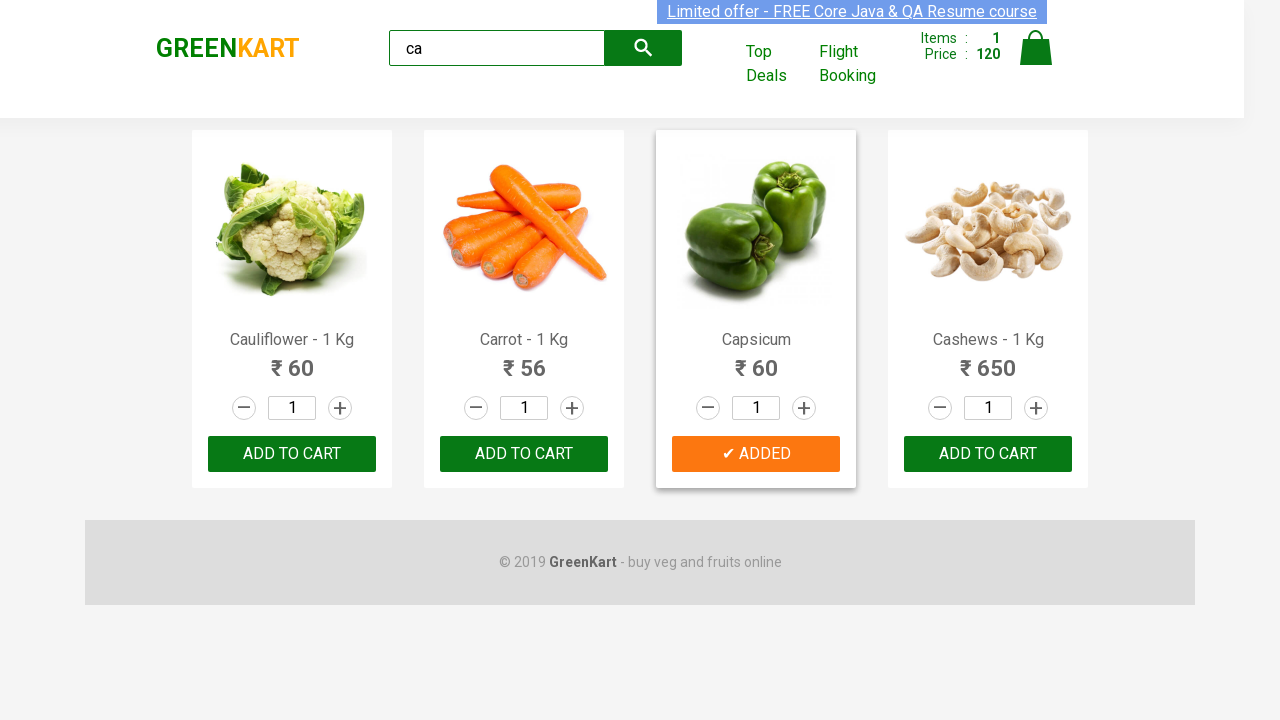

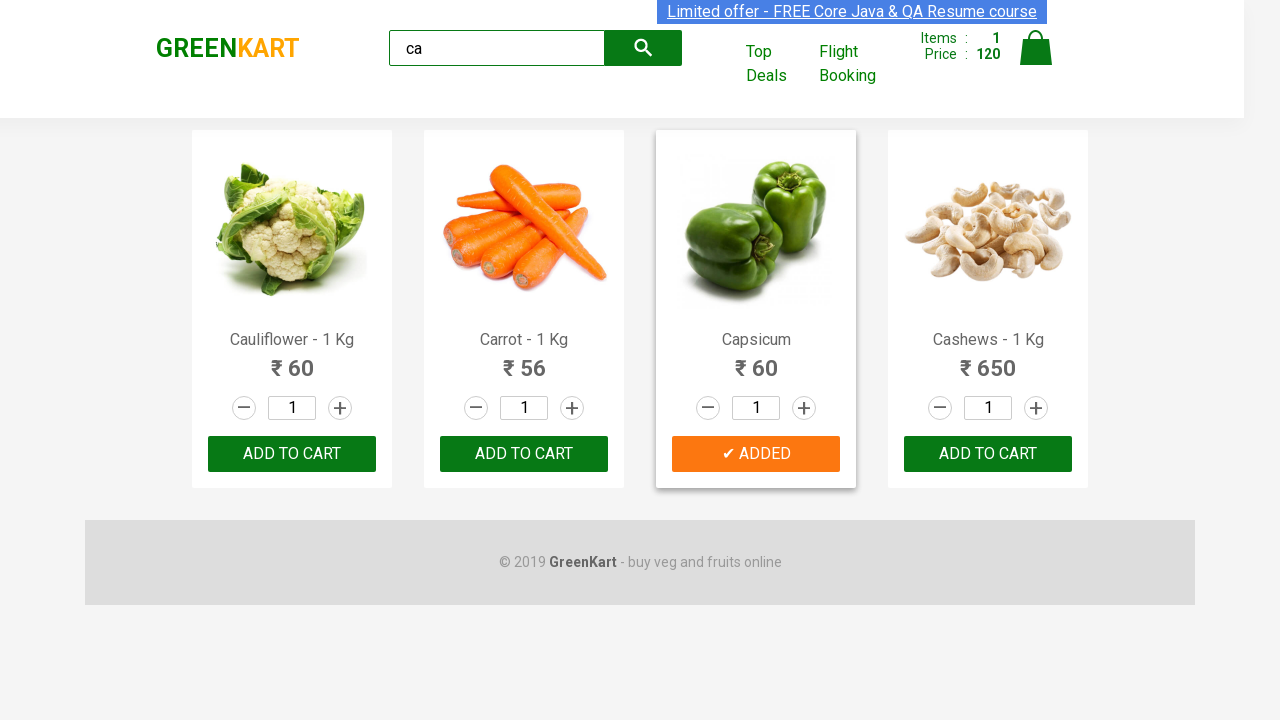